Tests Web Development blog category by navigating to it, clicking a Read More link, and navigating back

Starting URL: https://www.tranktechnologies.com/

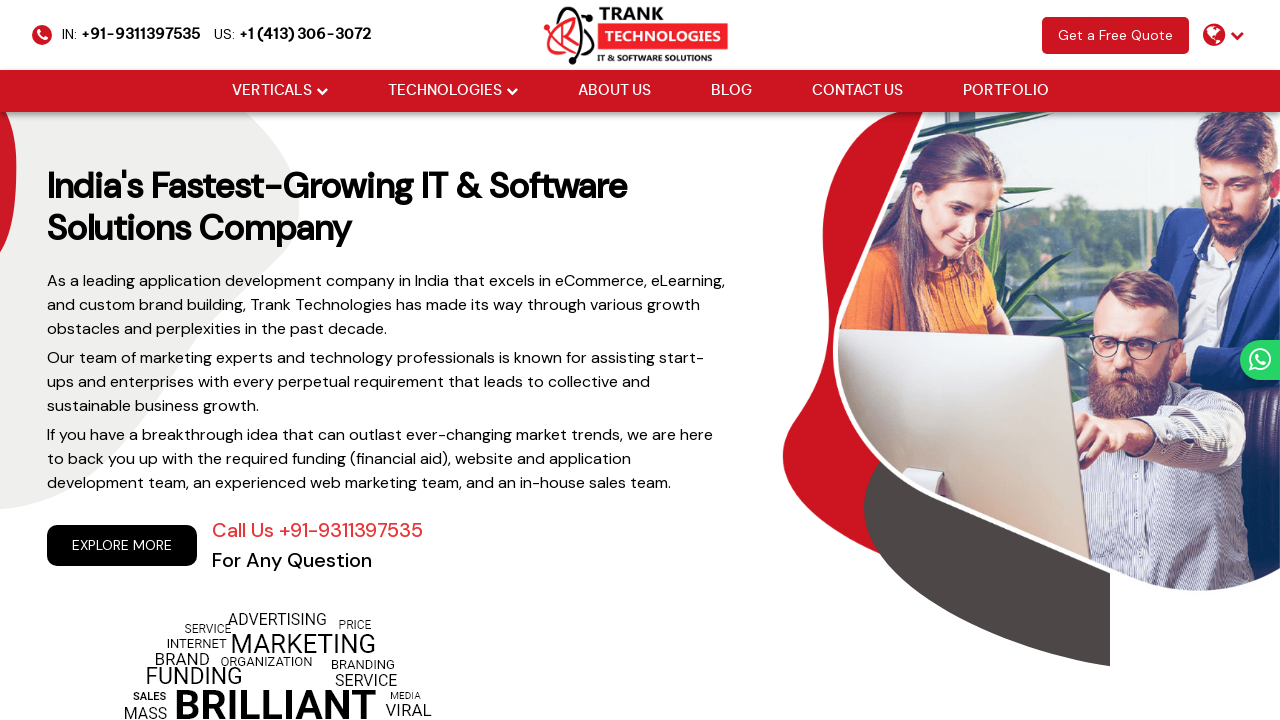

Clicked Blog link in navigation menu at (731, 91) on xpath=//ul[@class='cm-flex-type-2']//a[normalize-space()='Blog']
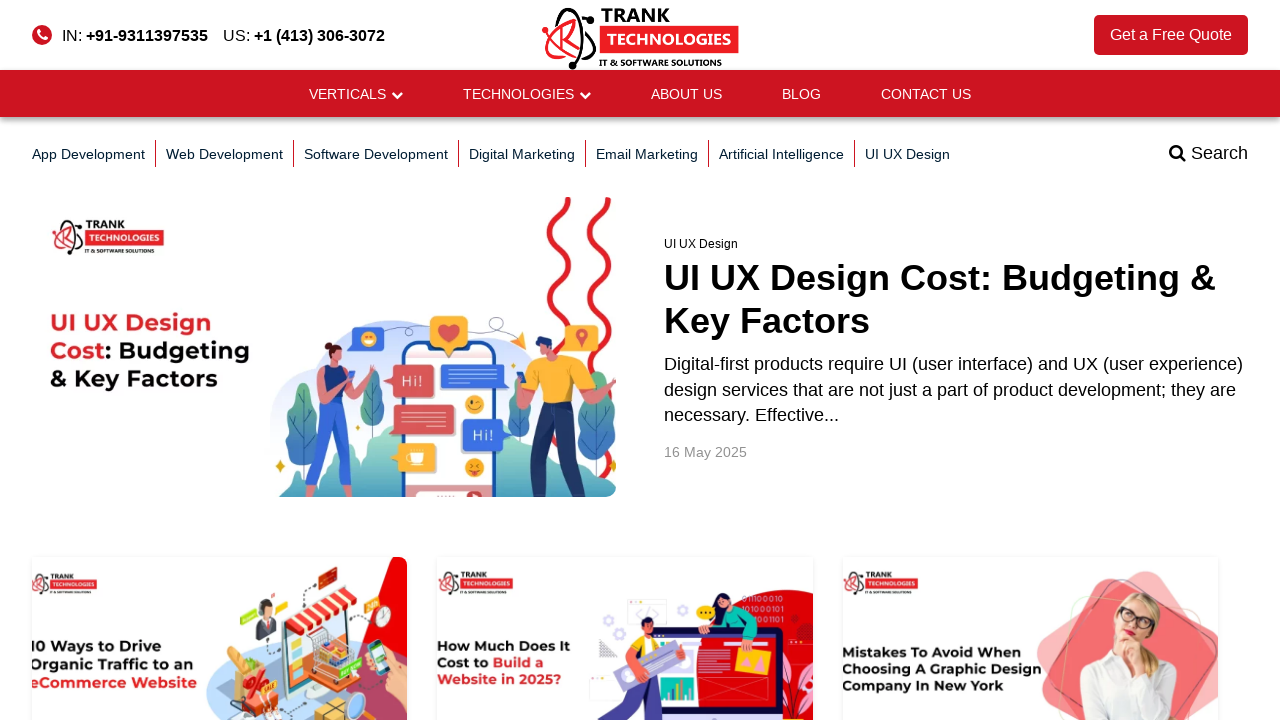

Clicked Web Development blog category at (224, 154) on xpath=//a[@href='/blog/category/web-development/']
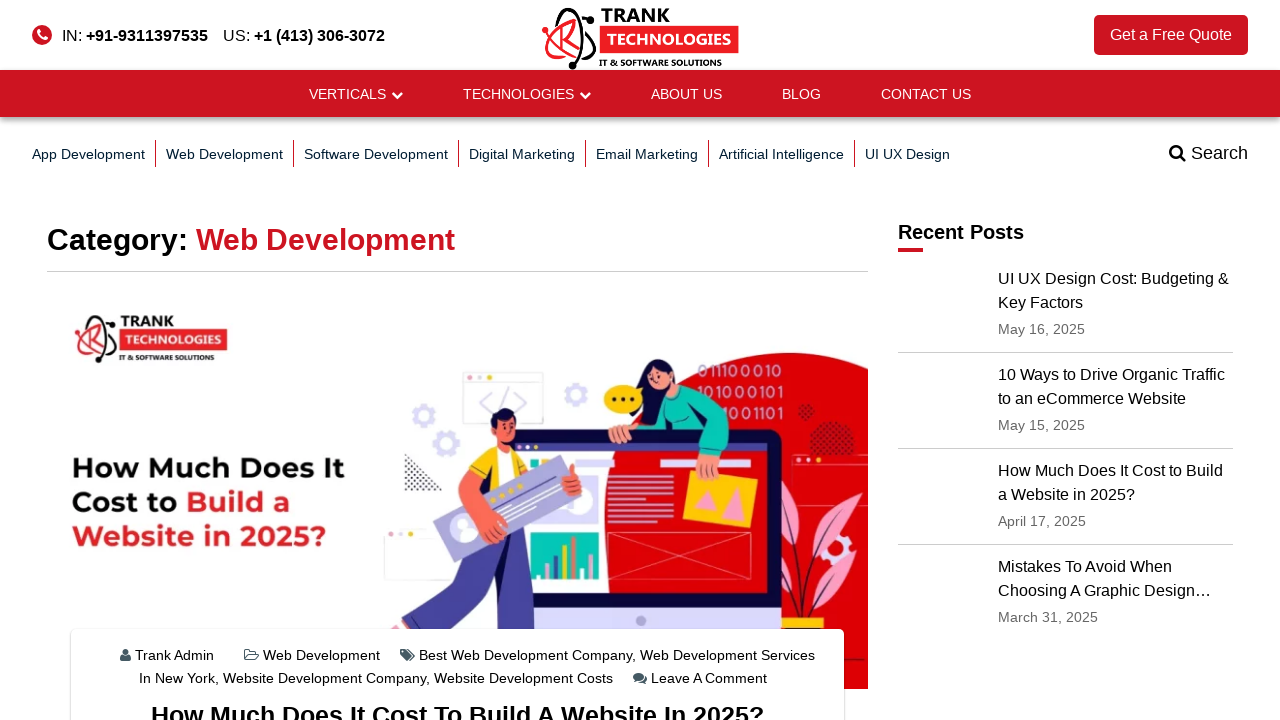

Clicked Read More button on Web Development article at (96, 361) on xpath=//article[@id='post-1748']//a[@class='btn btn-default']
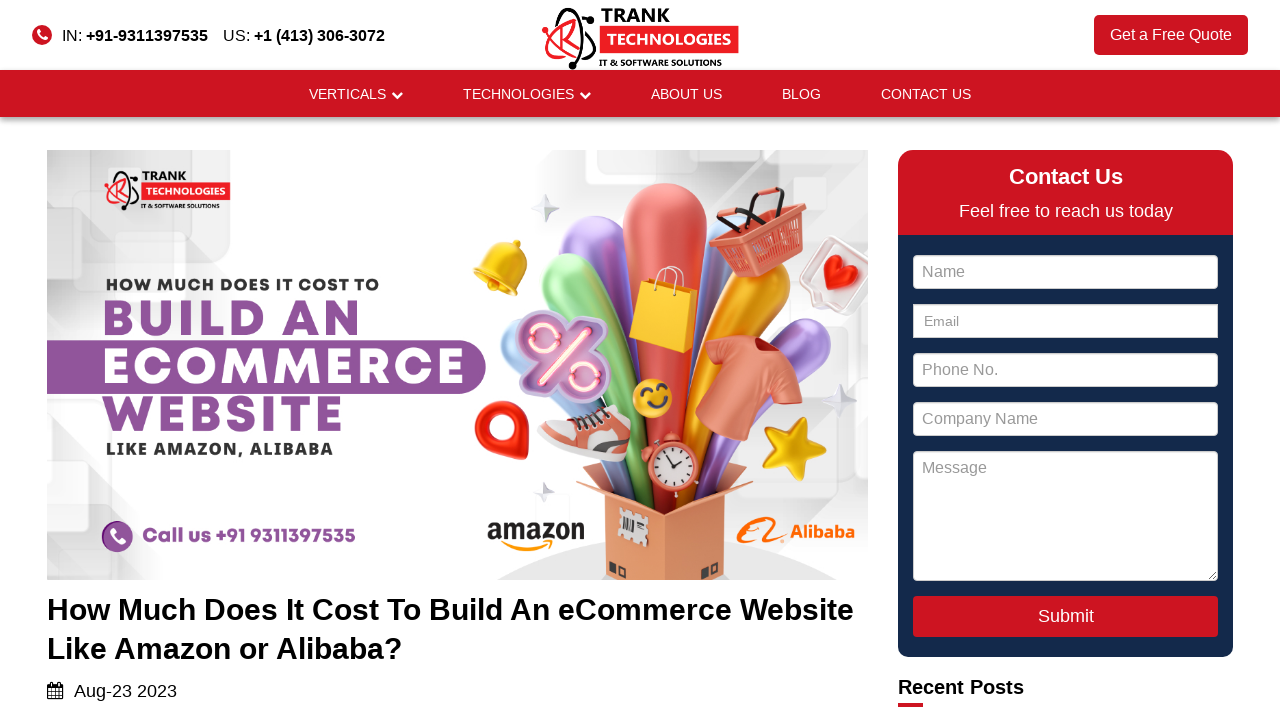

Navigated back to Web Development category
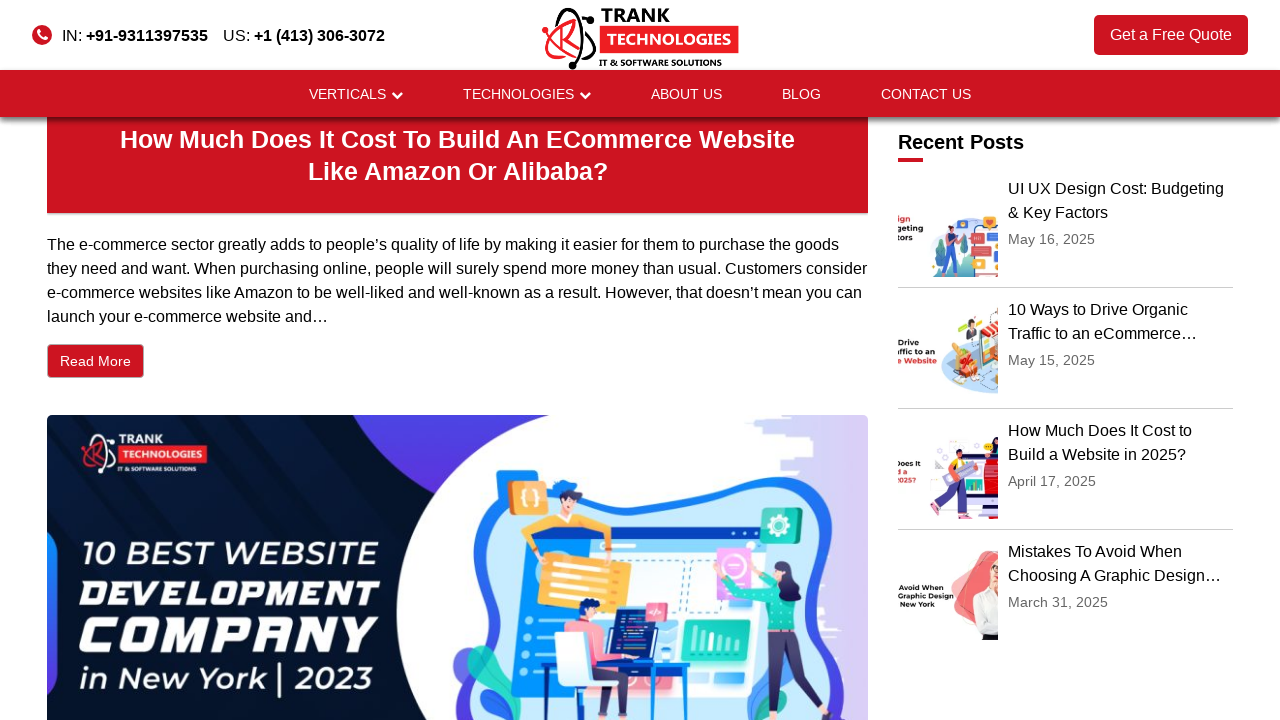

Navigated back to Blog page
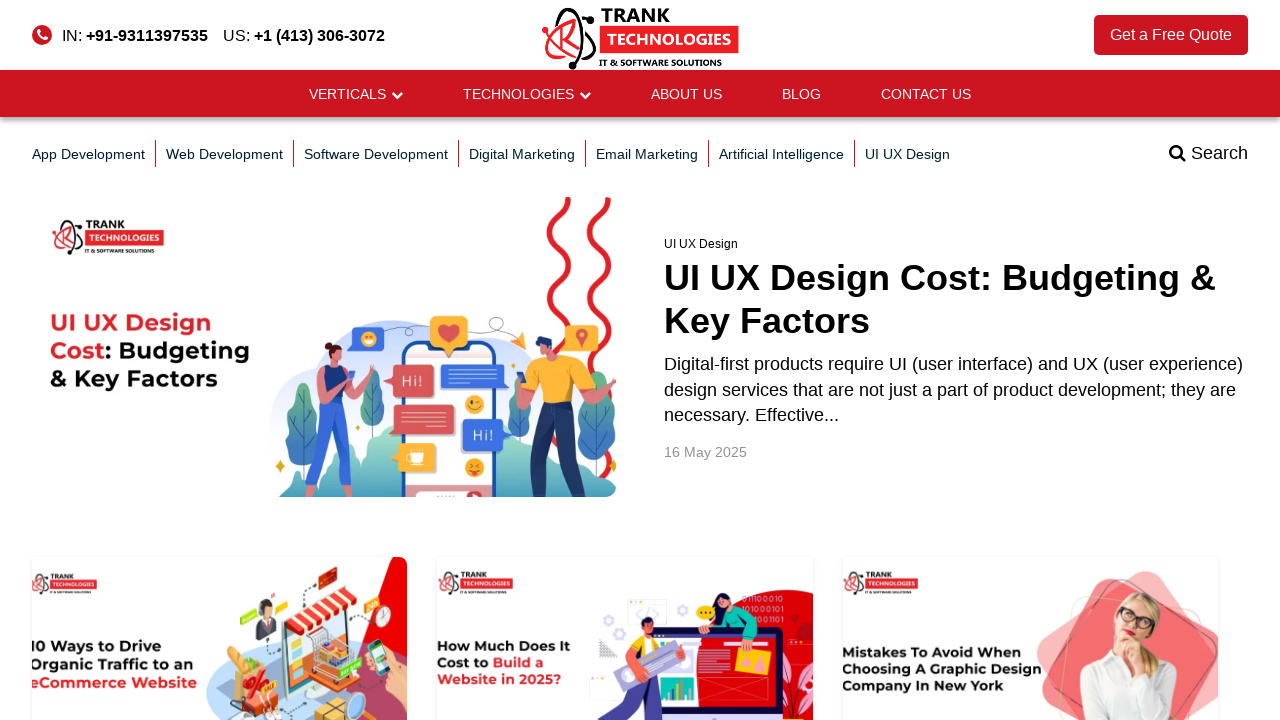

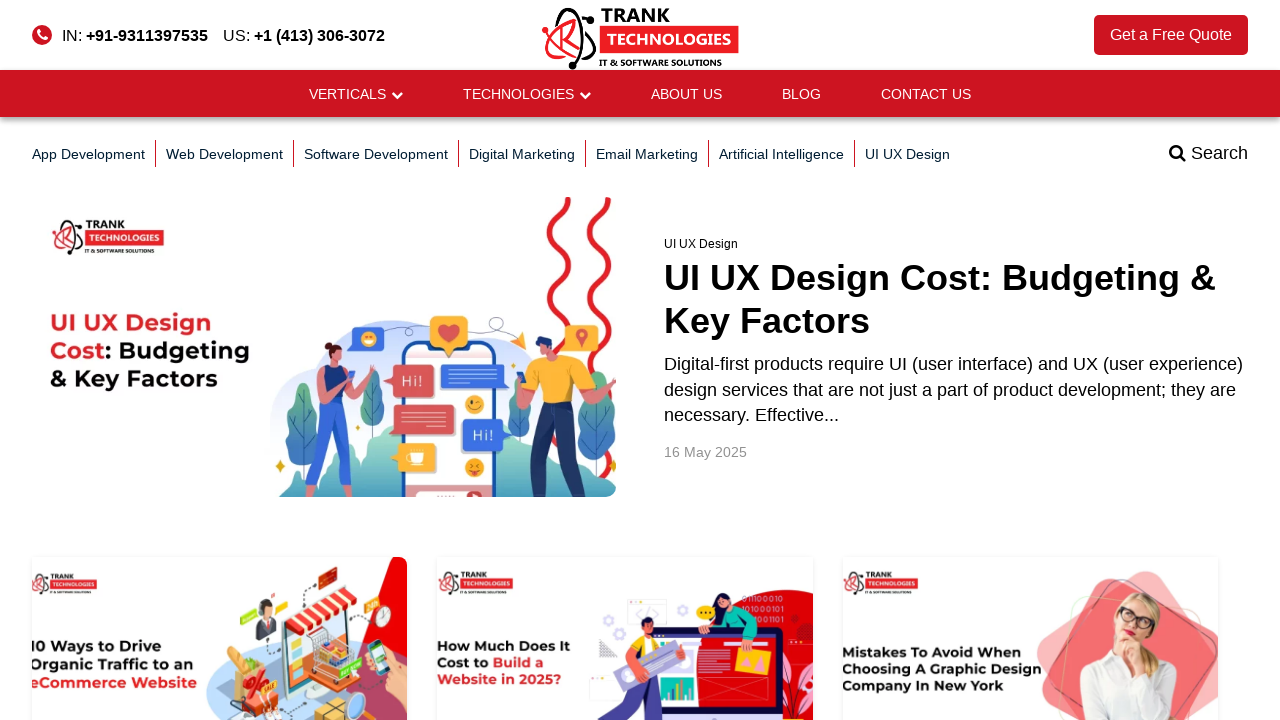